Verifies that the "Log In" button on the NextBaseCRM login page has the expected text value by checking the button's value attribute

Starting URL: https://login1.nextbasecrm.com/

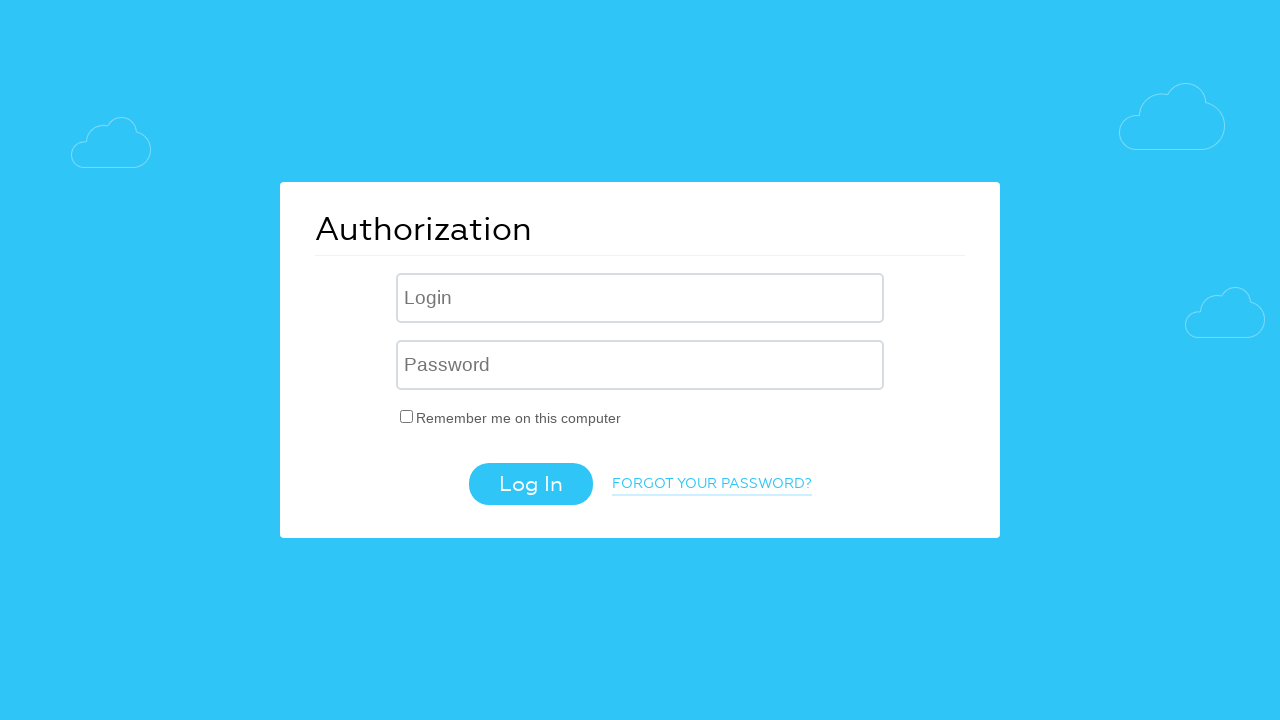

Navigated to NextBaseCRM login page
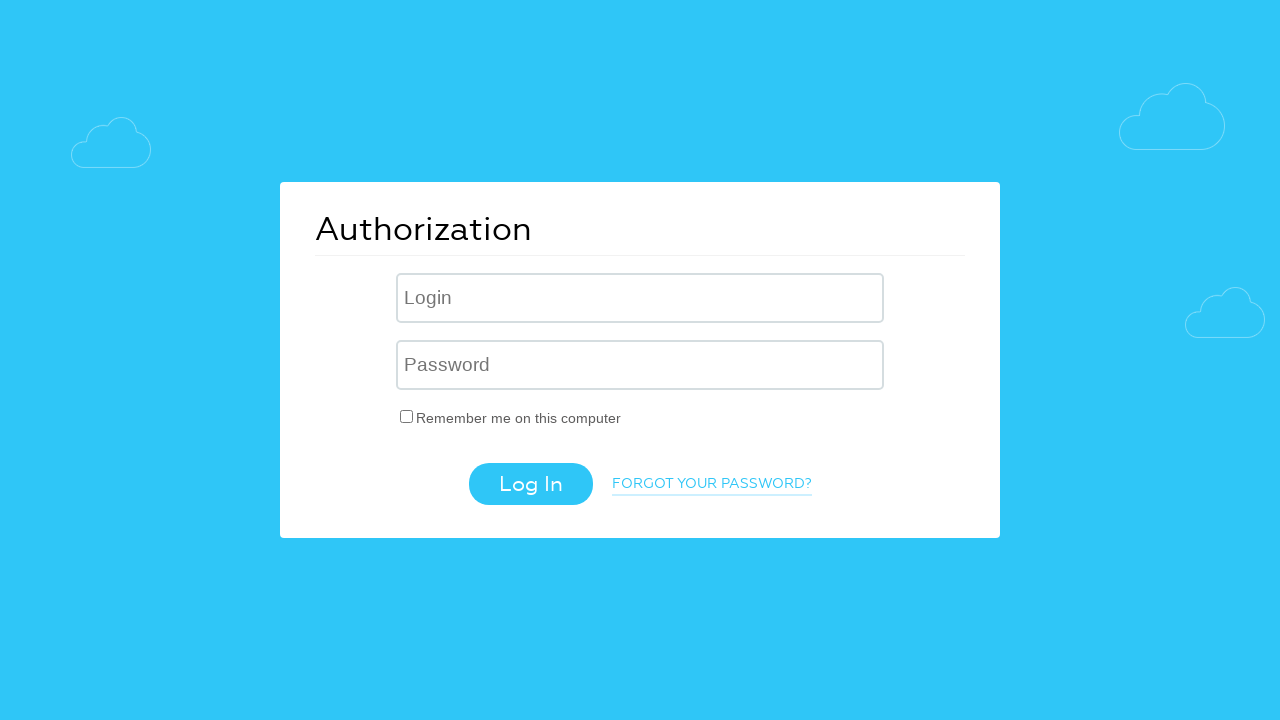

Log In button is visible and located
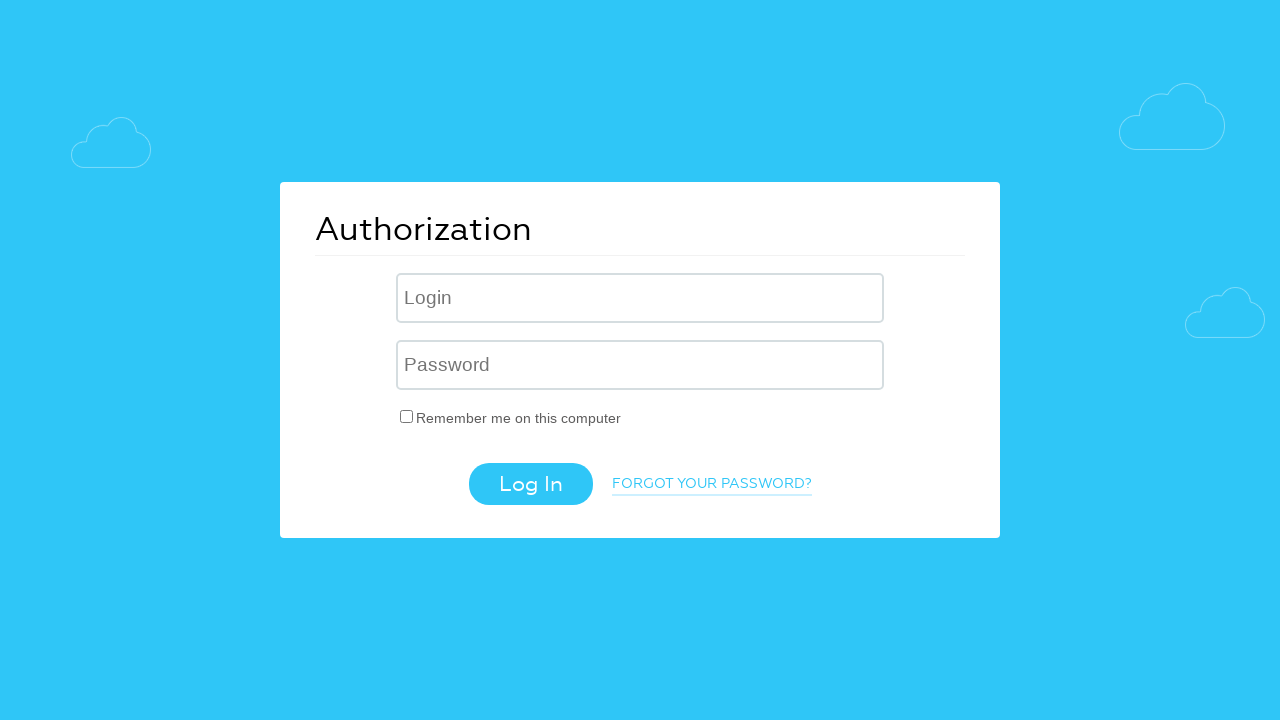

Retrieved the value attribute from Log In button
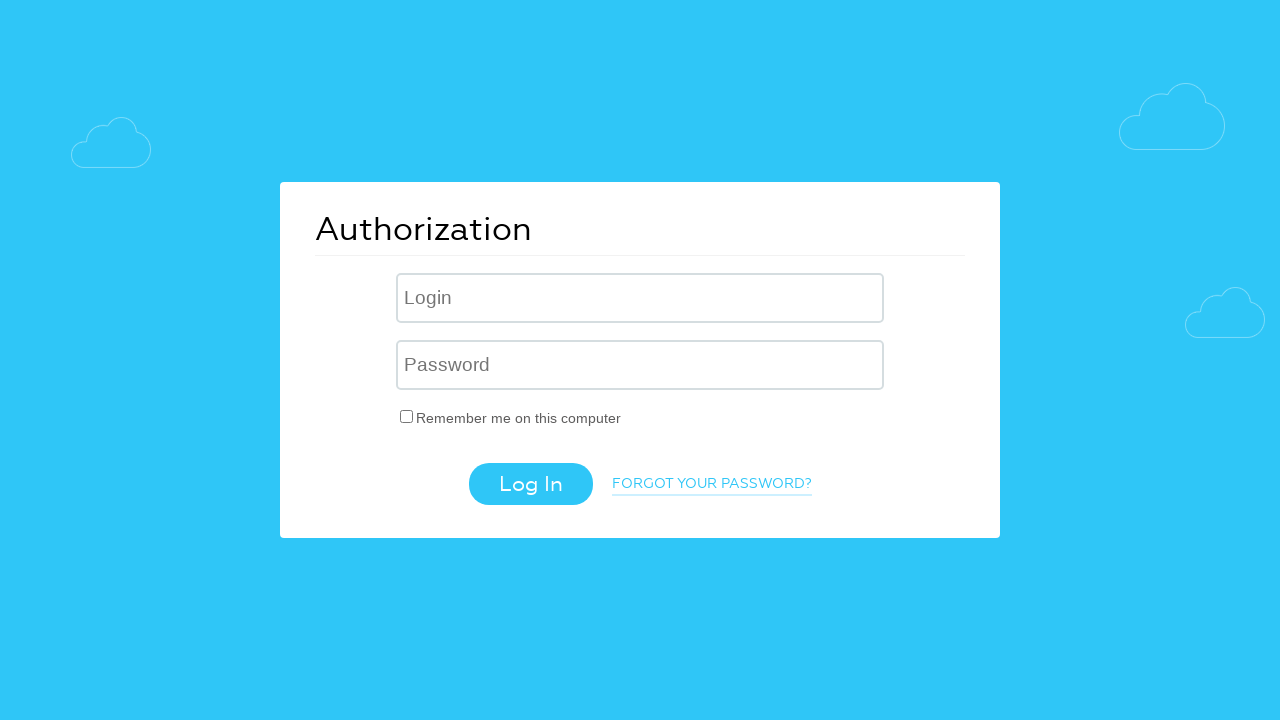

Verified Log In button value attribute matches expected text: 'Log In'
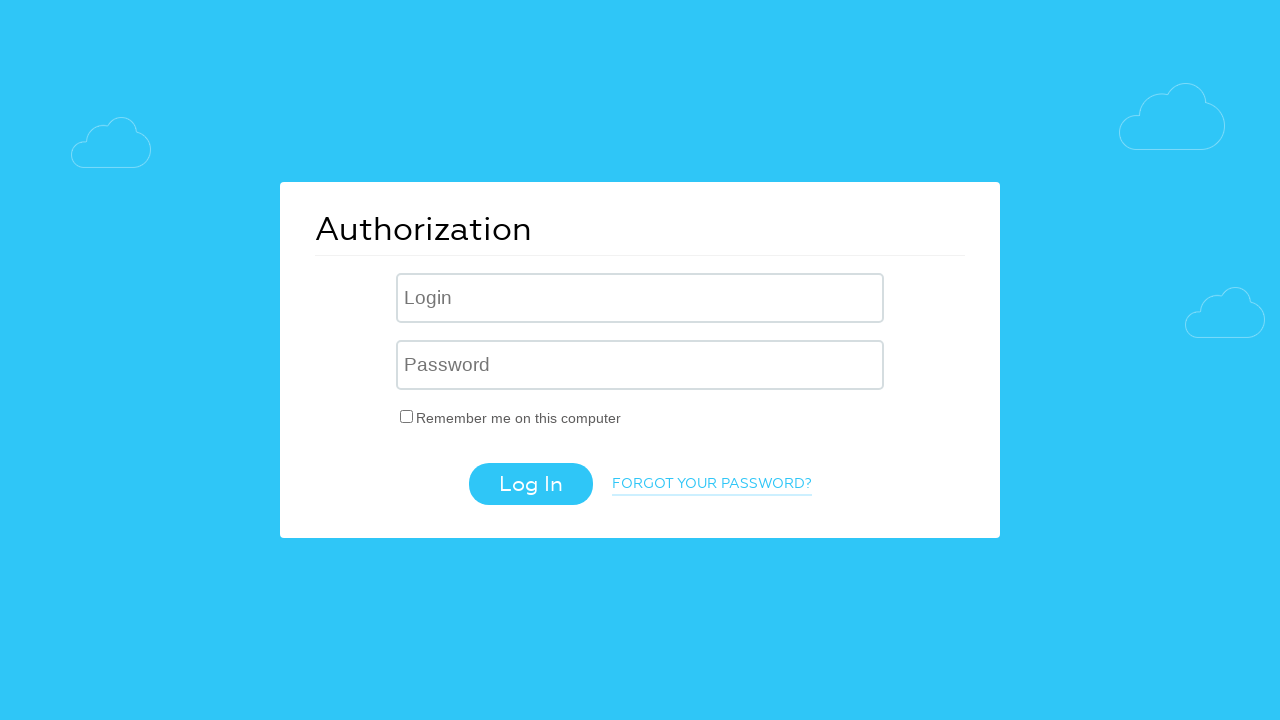

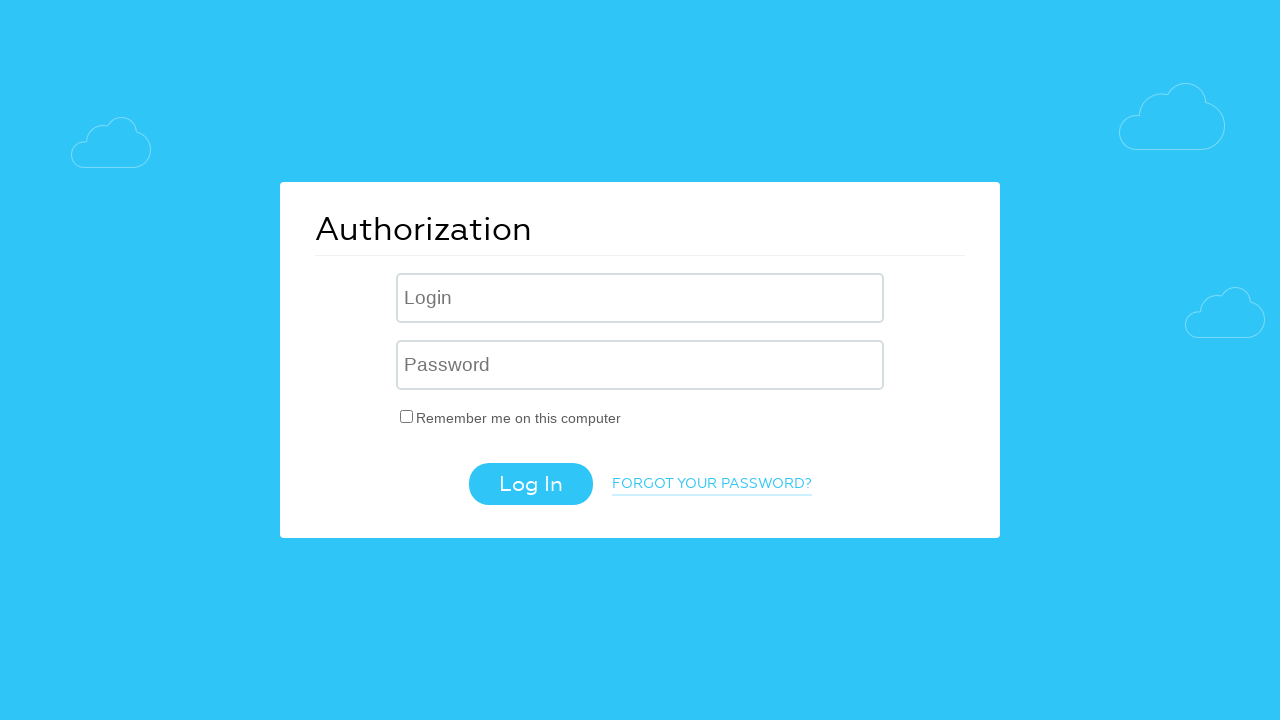